Navigates to a sortable data table page and verifies that table data can be accessed by iterating through rows and columns

Starting URL: http://the-internet.herokuapp.com/

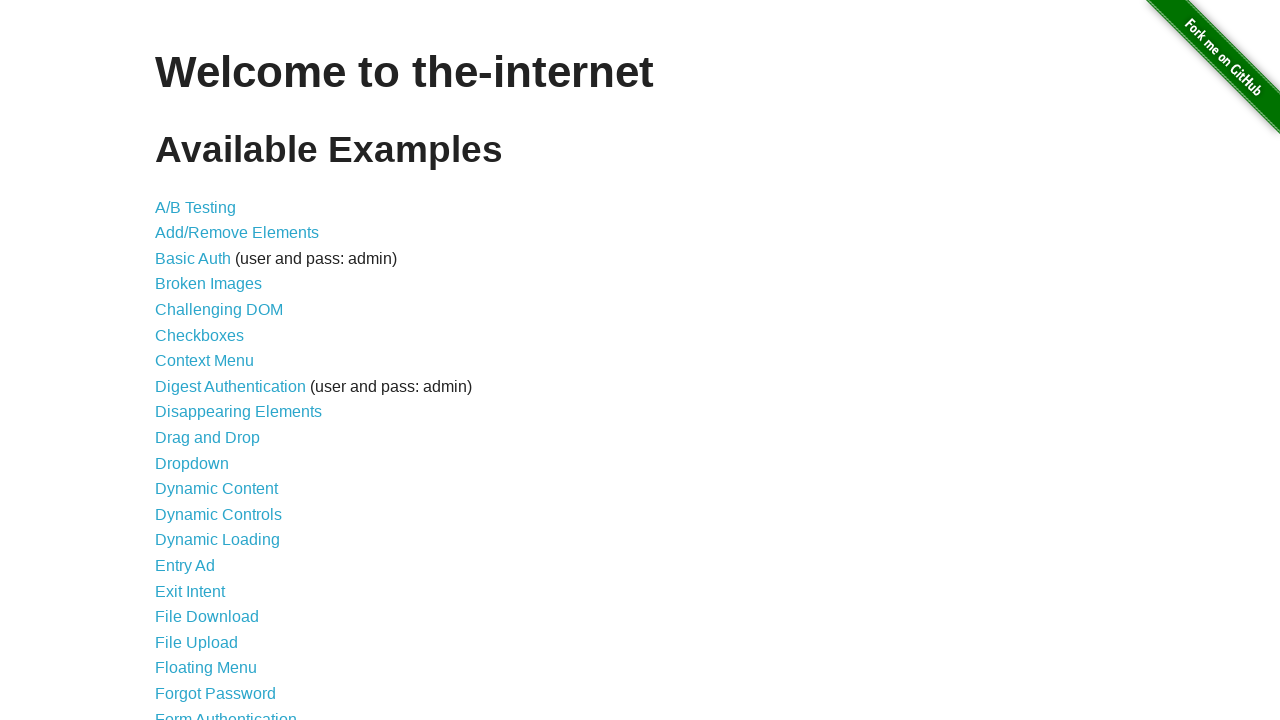

Navigated to the-internet.herokuapp.com homepage
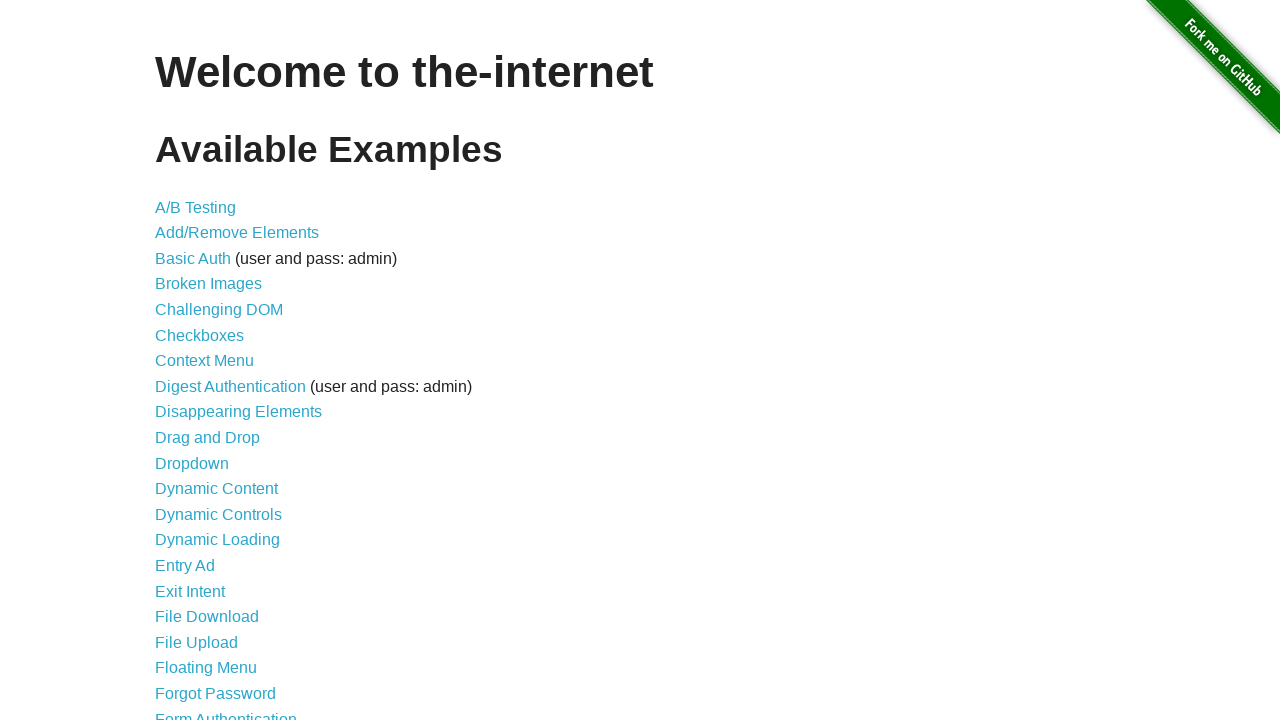

Clicked on Sortable Data Tables link at (230, 574) on text=Sortable Data Tables
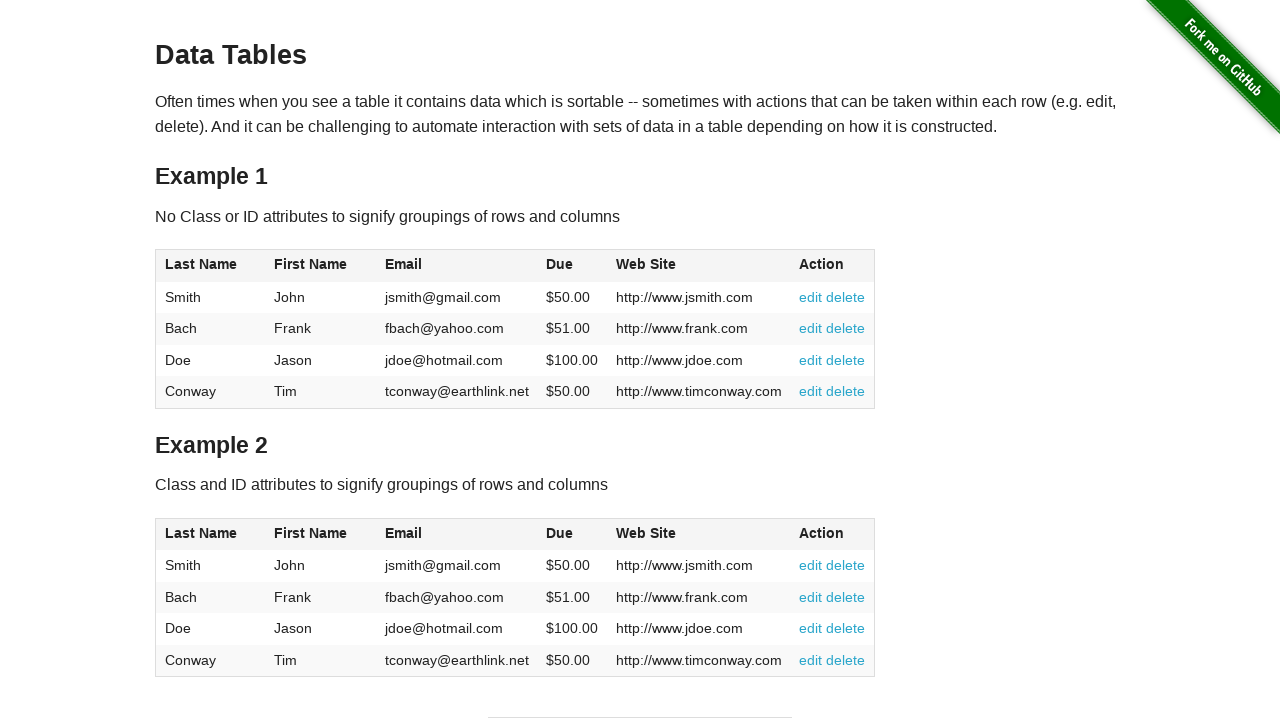

Table #table1 loaded successfully
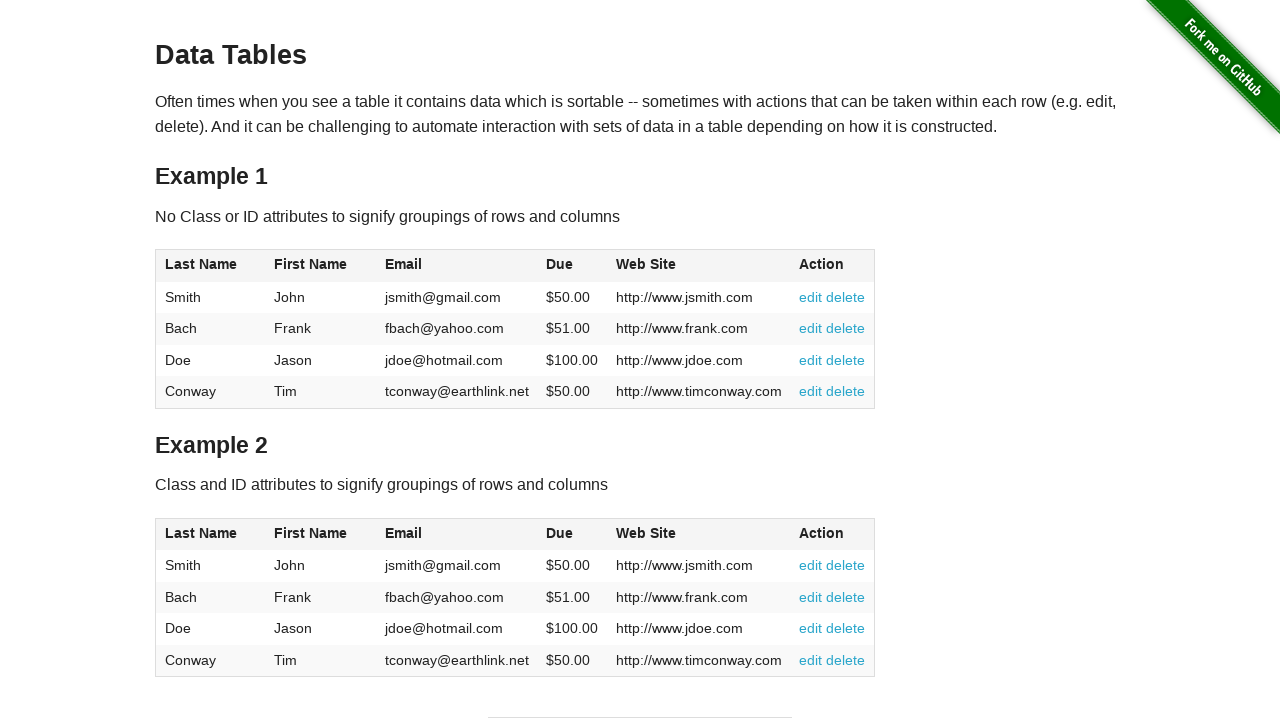

Retrieved header text from column 1
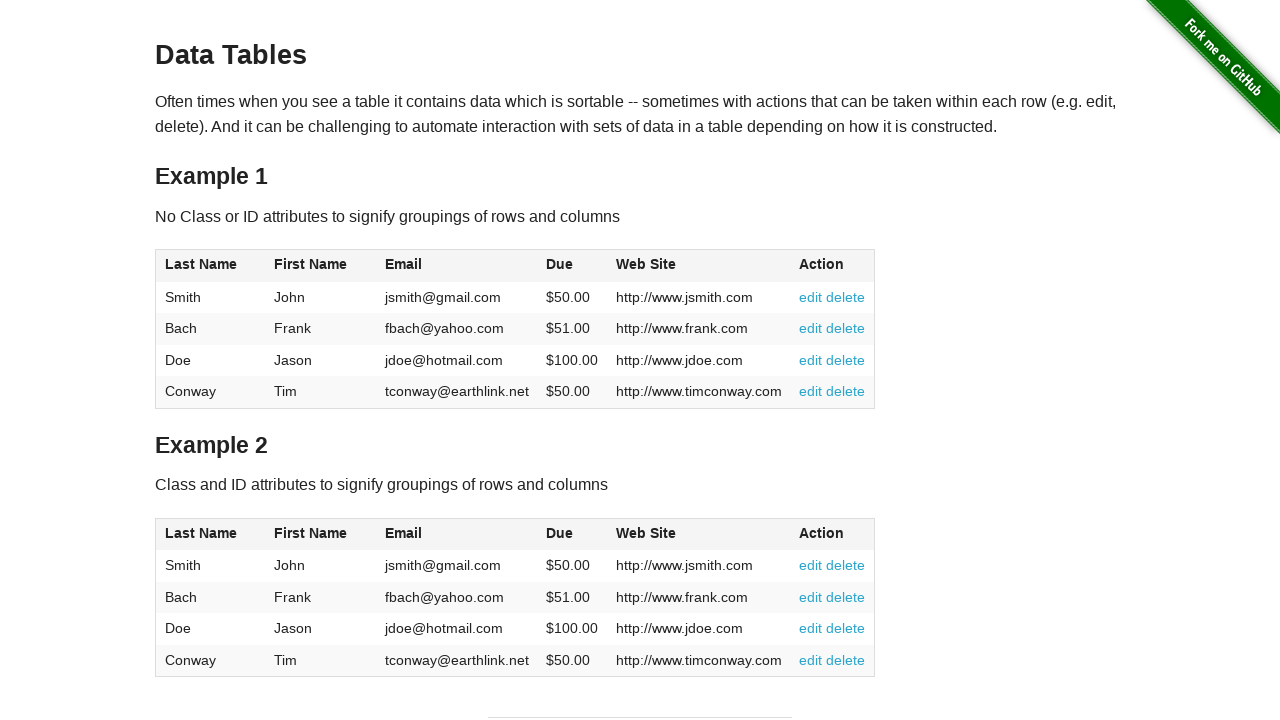

Retrieved header text from column 2
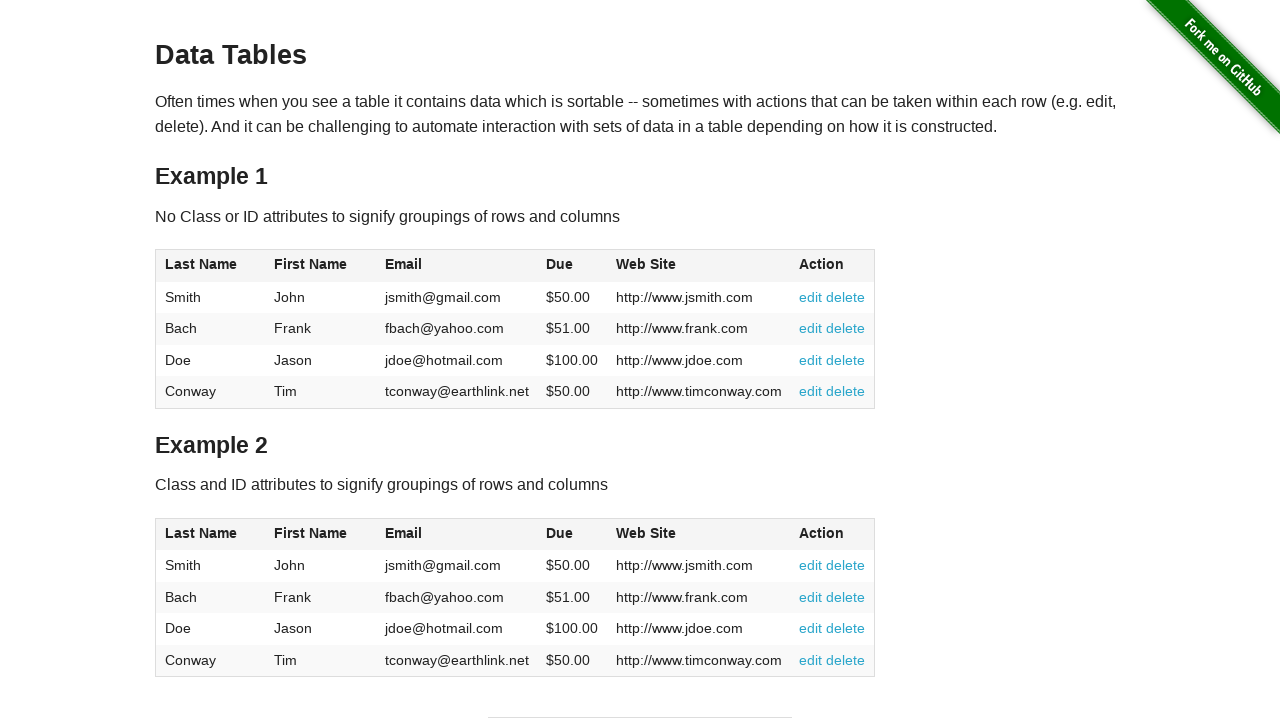

Retrieved header text from column 3
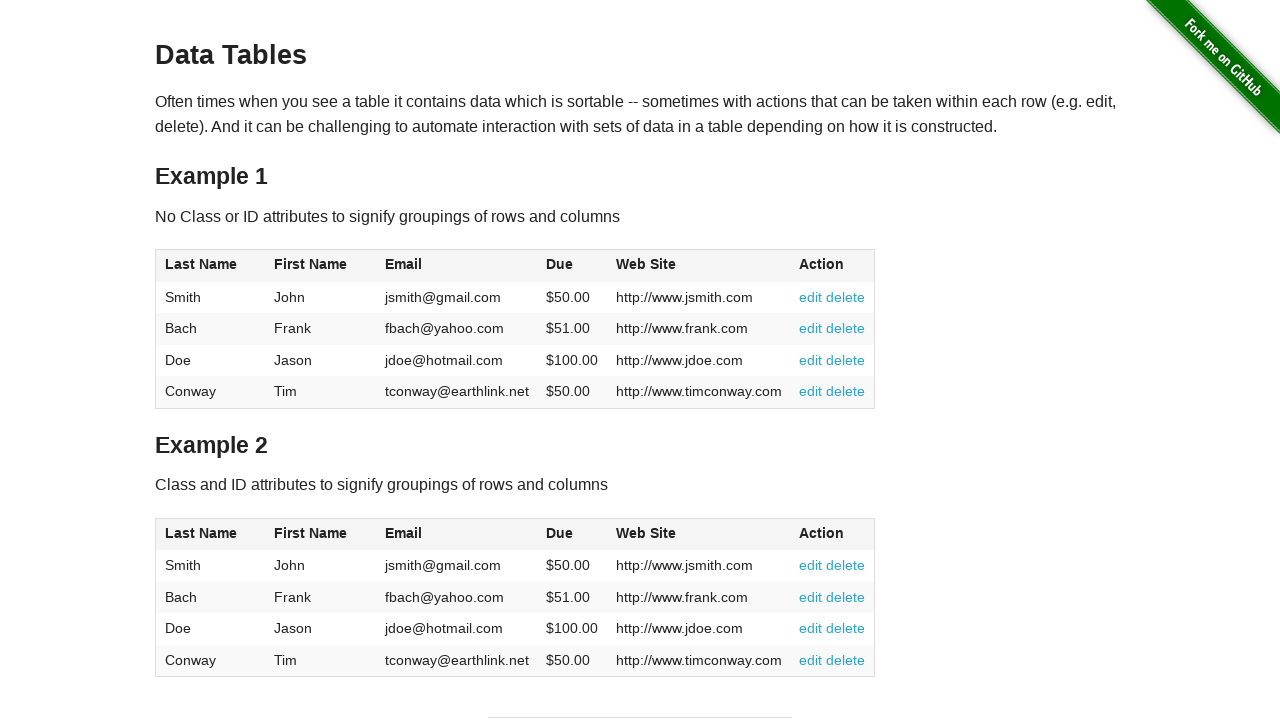

Retrieved header text from column 4
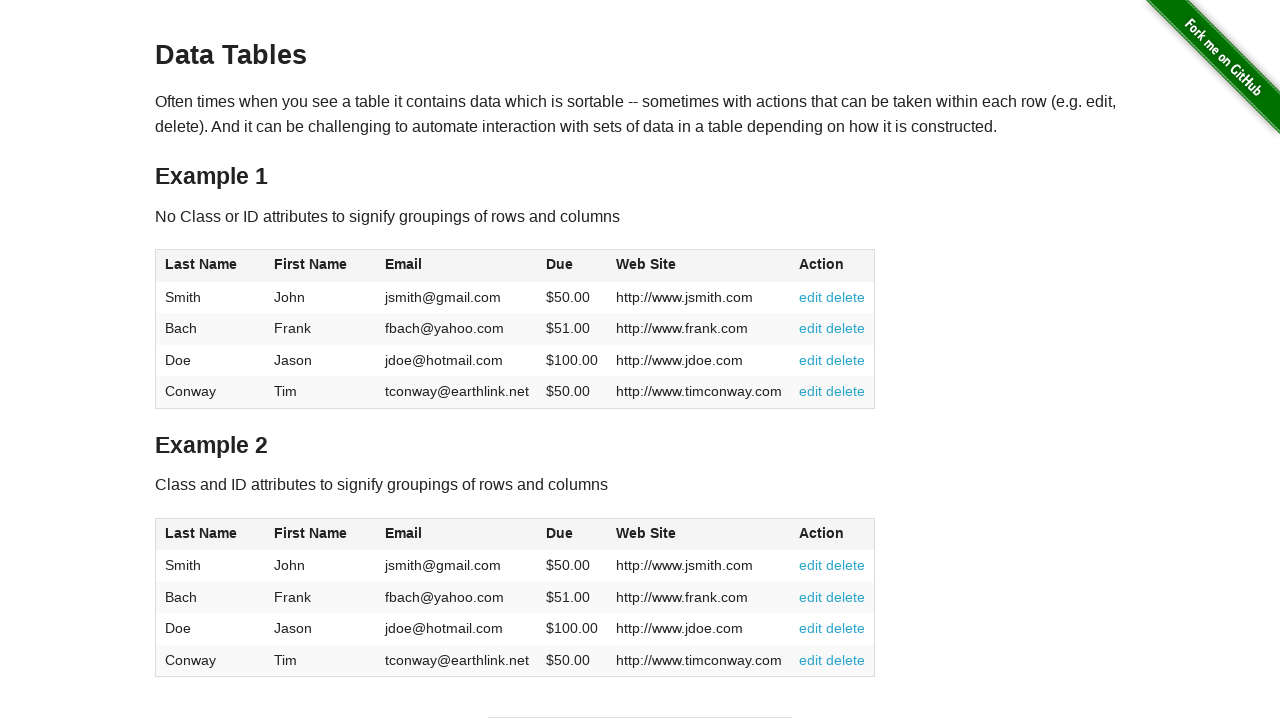

Retrieved header text from column 5
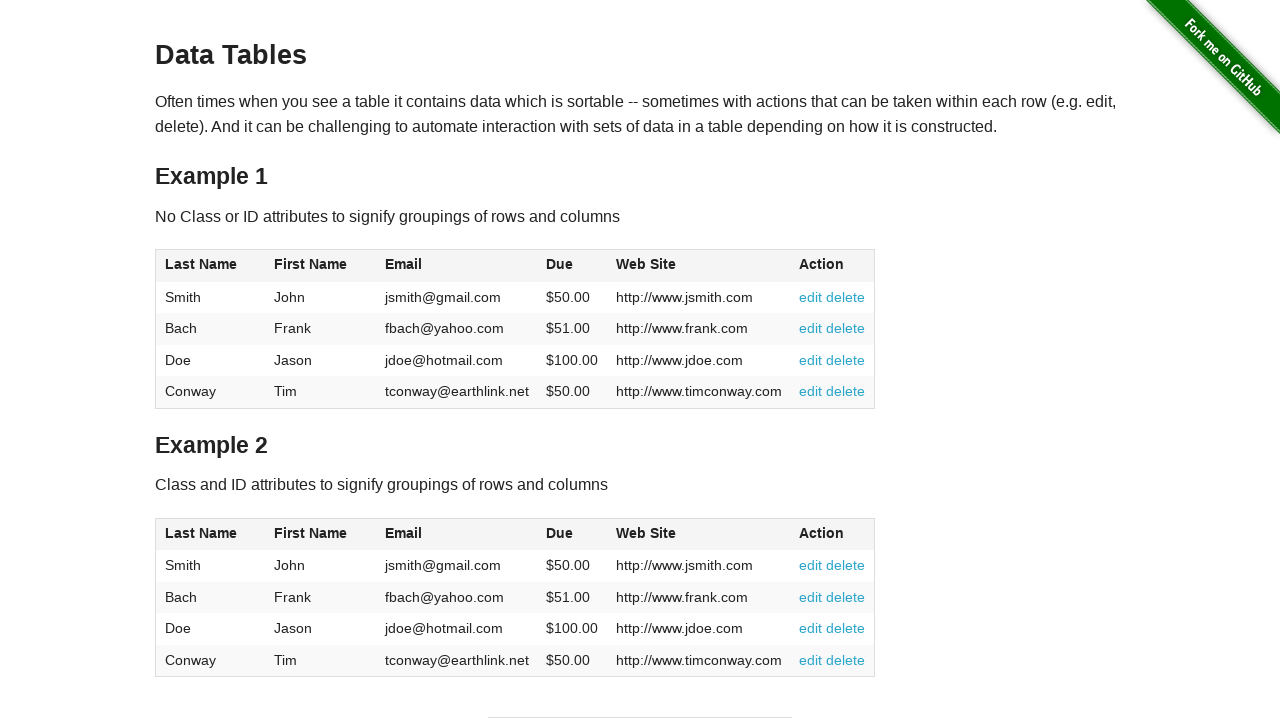

Retrieved data from row 1, column 1
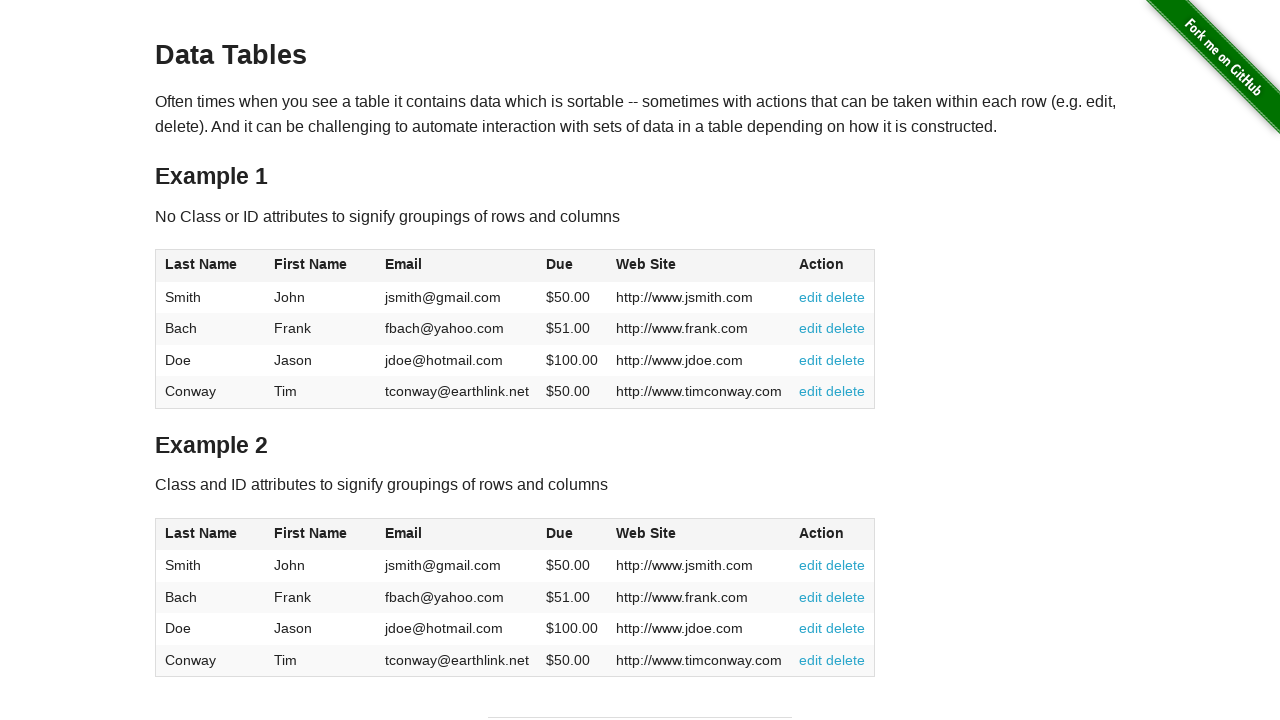

Retrieved data from row 1, column 2
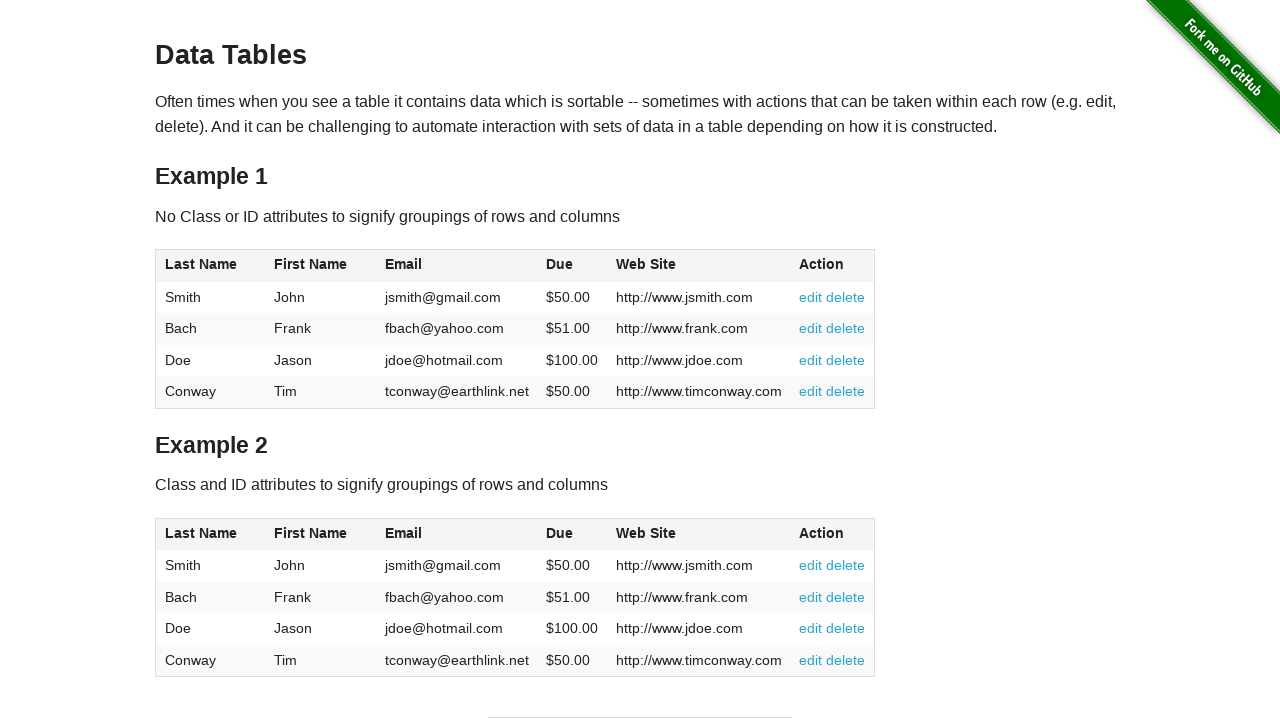

Retrieved data from row 1, column 3
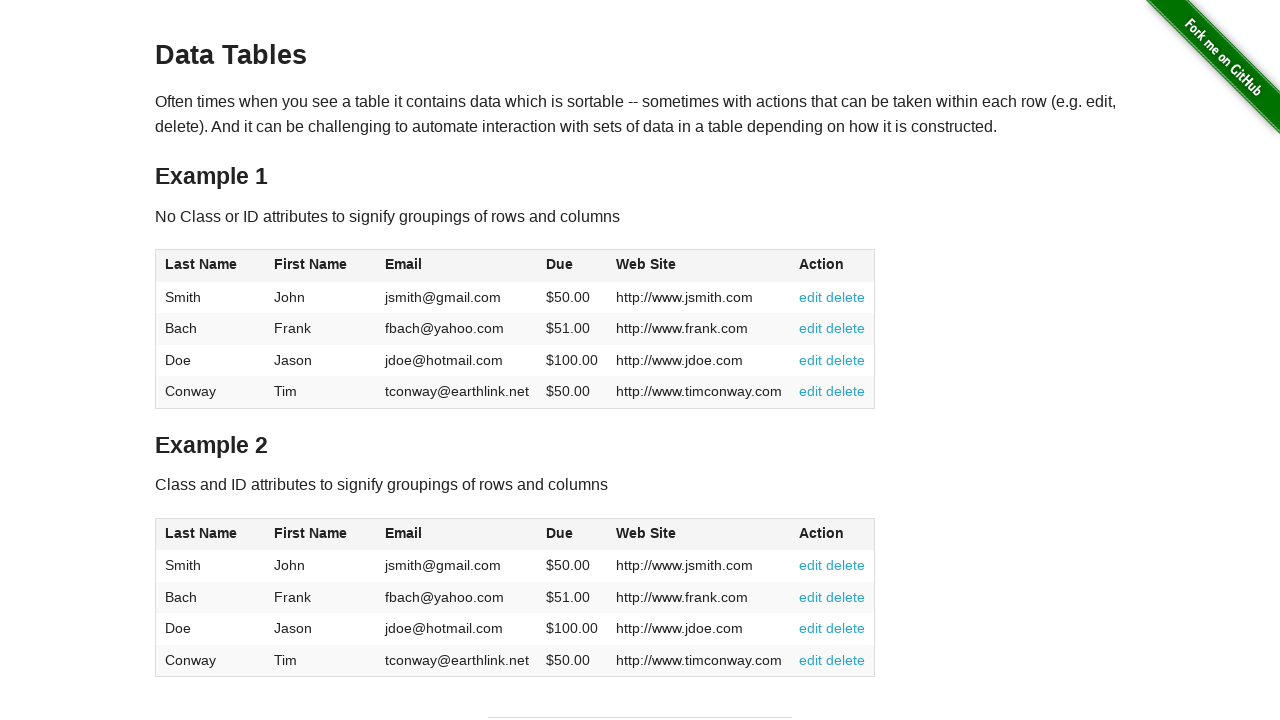

Retrieved data from row 1, column 4
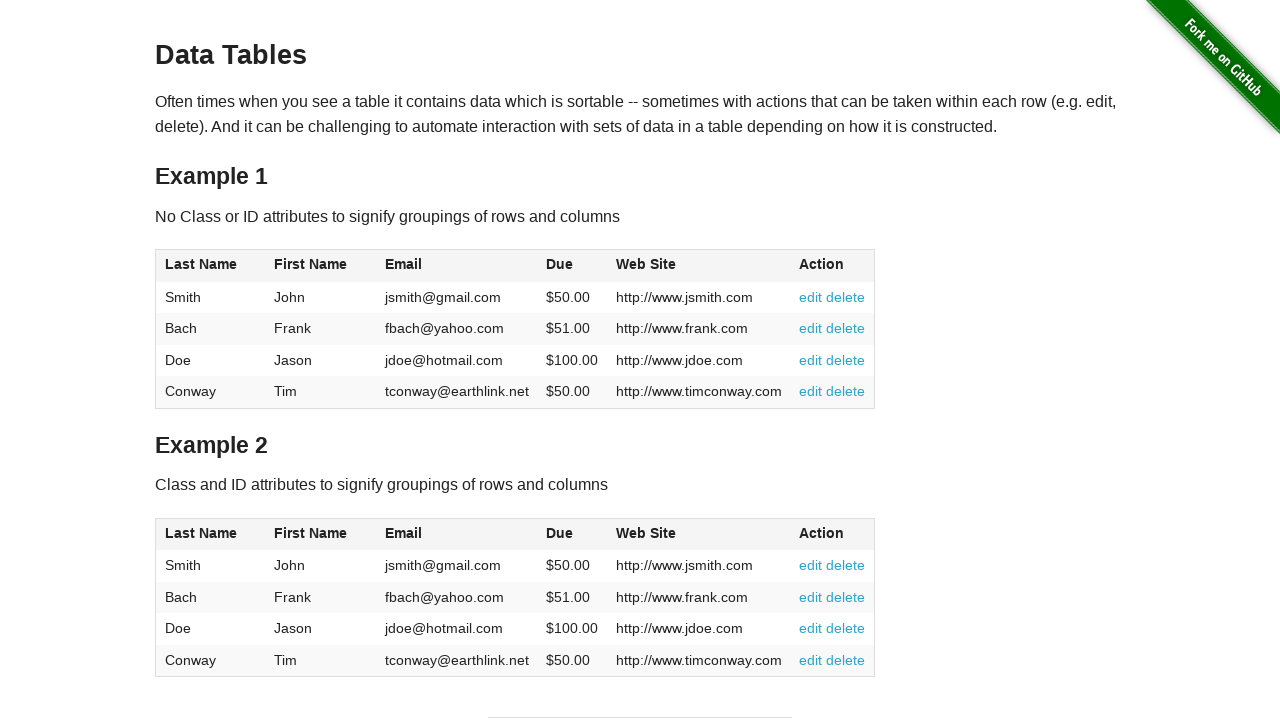

Retrieved data from row 1, column 5
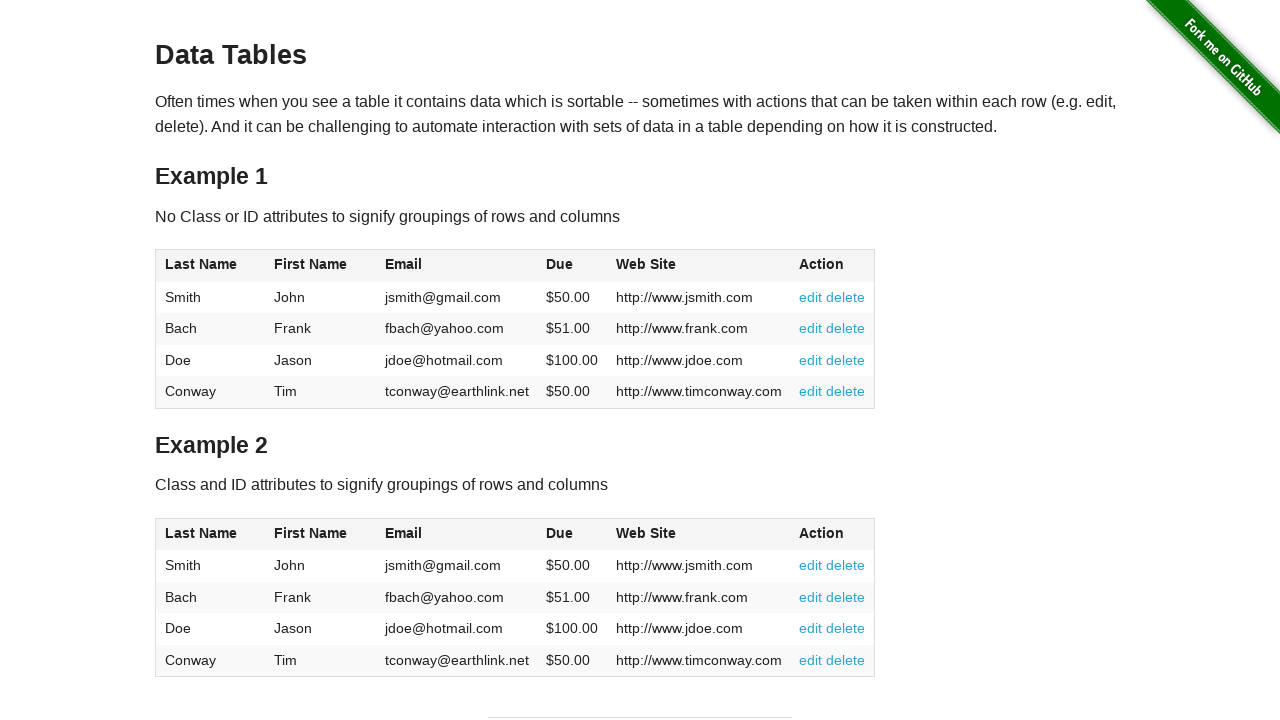

Retrieved data from row 2, column 1
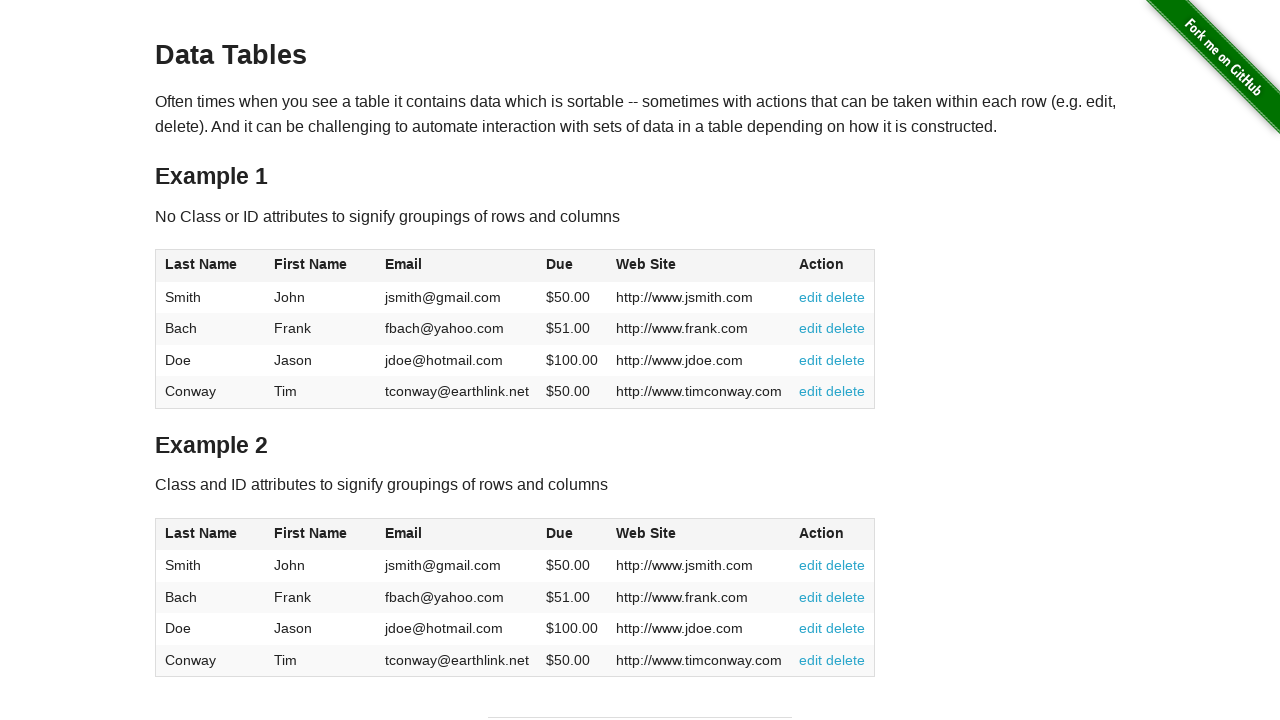

Retrieved data from row 2, column 2
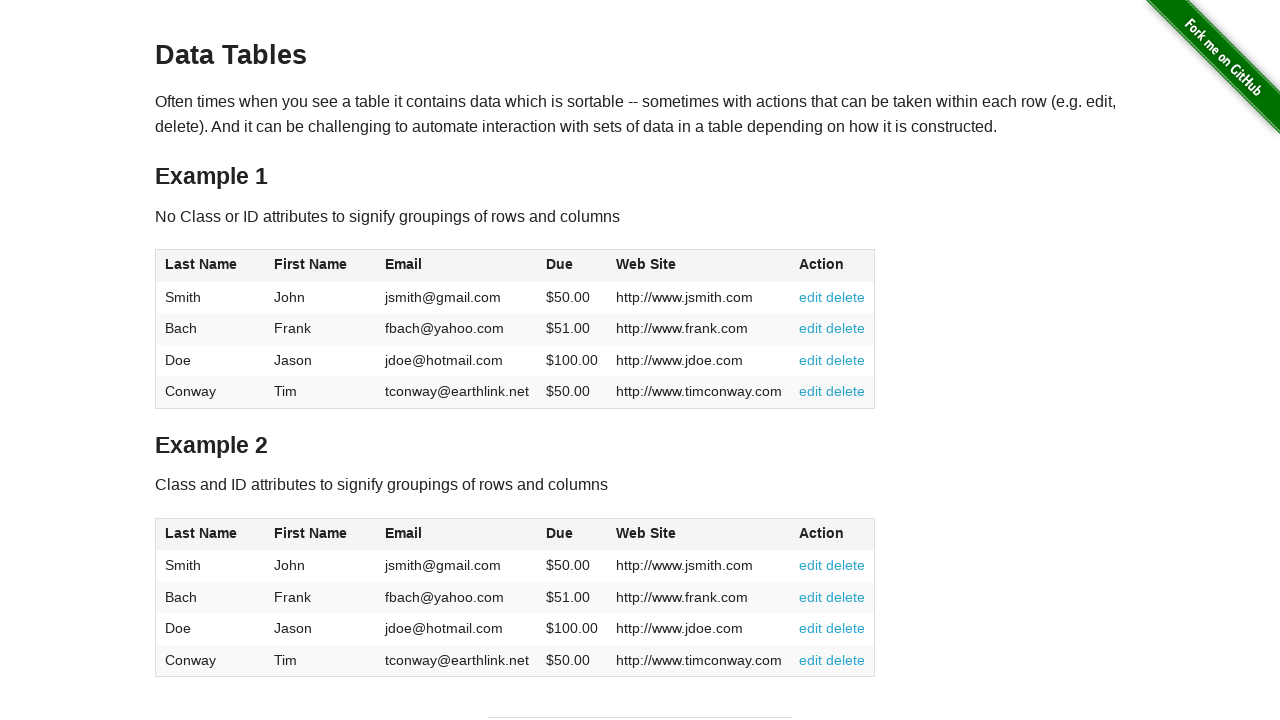

Retrieved data from row 2, column 3
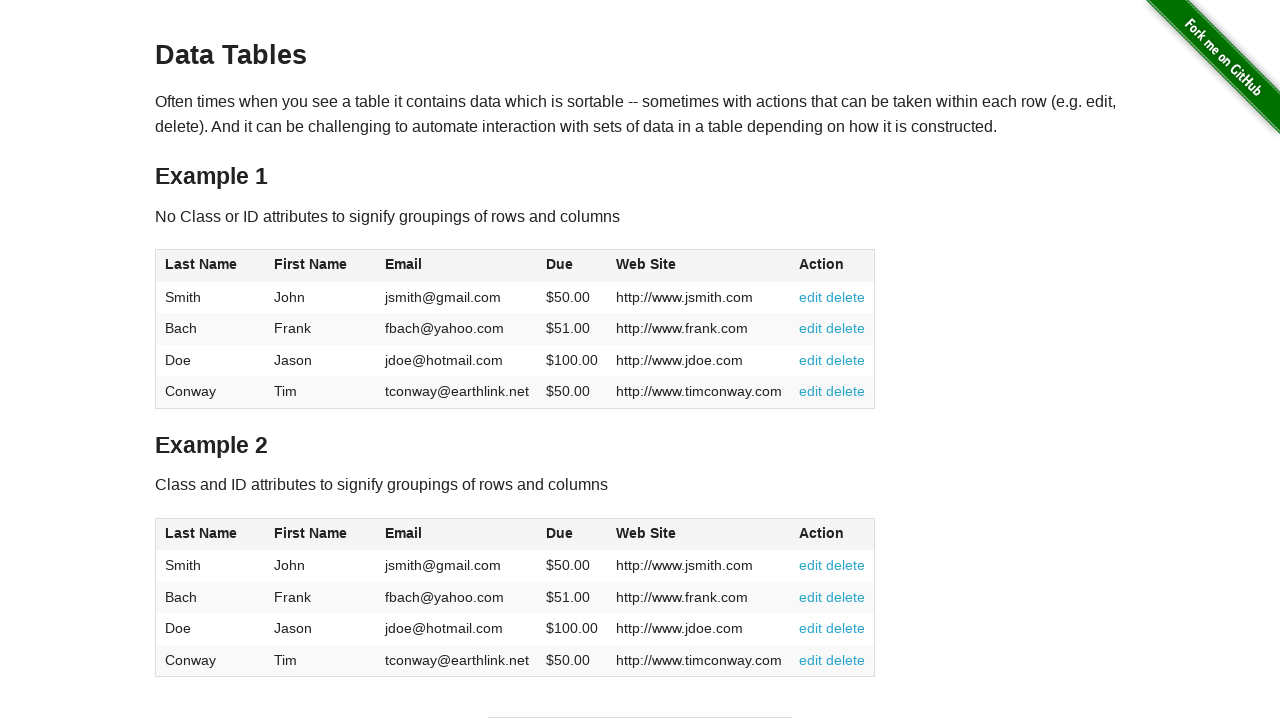

Retrieved data from row 2, column 4
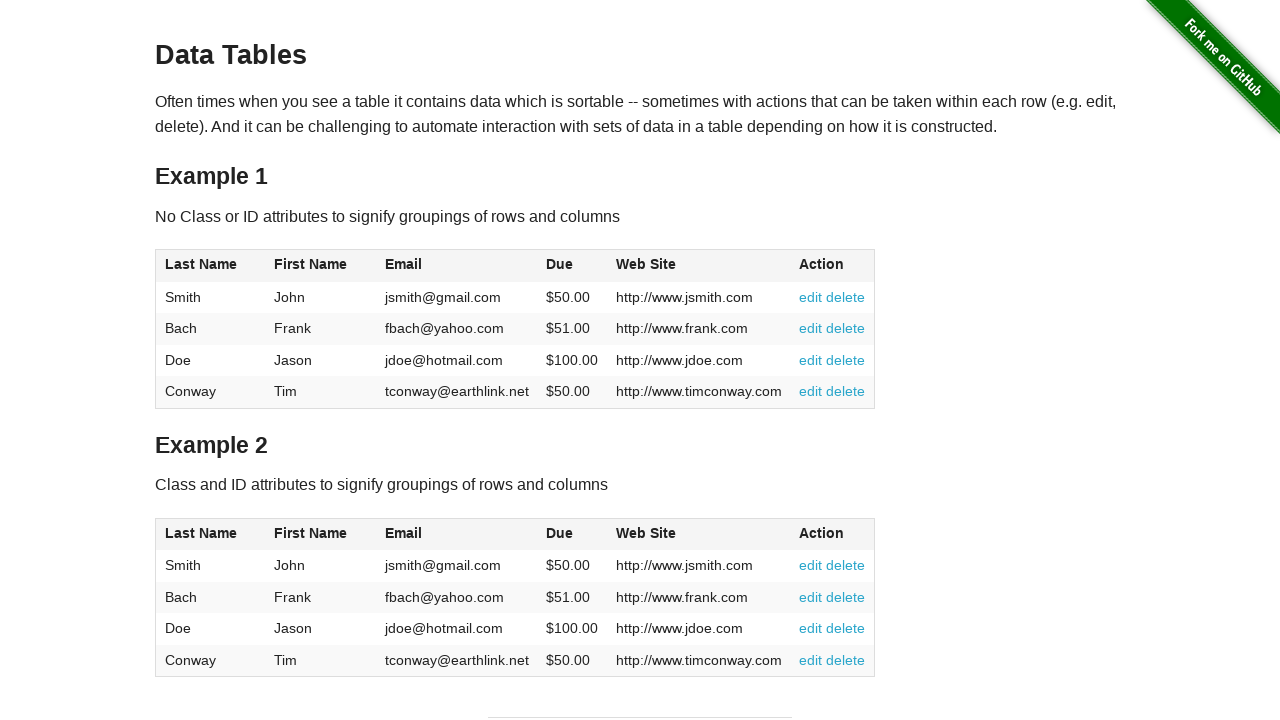

Retrieved data from row 2, column 5
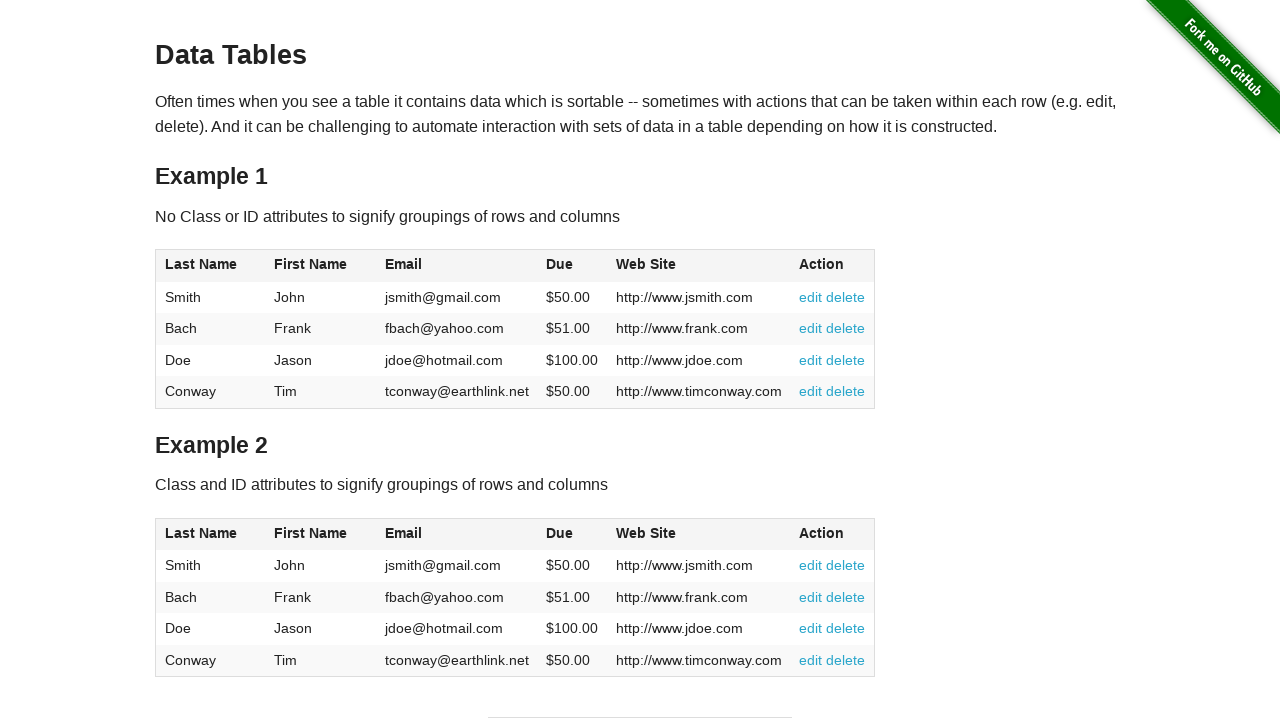

Retrieved data from row 3, column 1
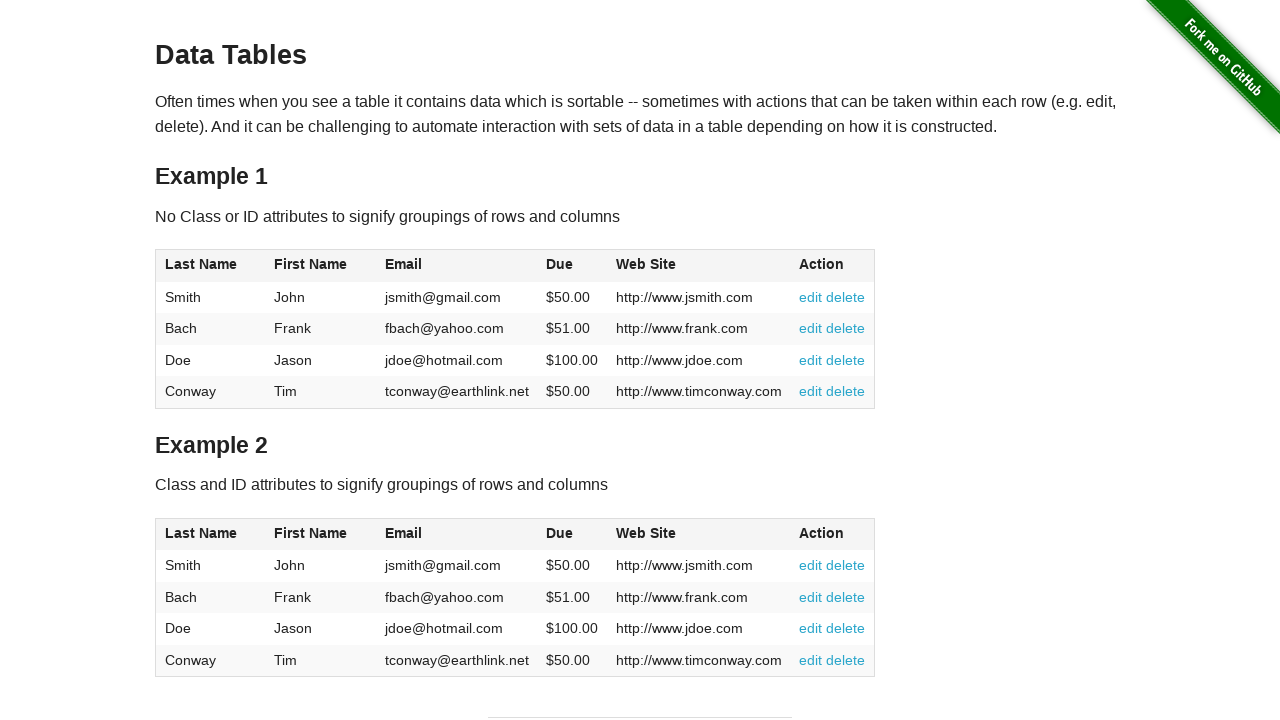

Retrieved data from row 3, column 2
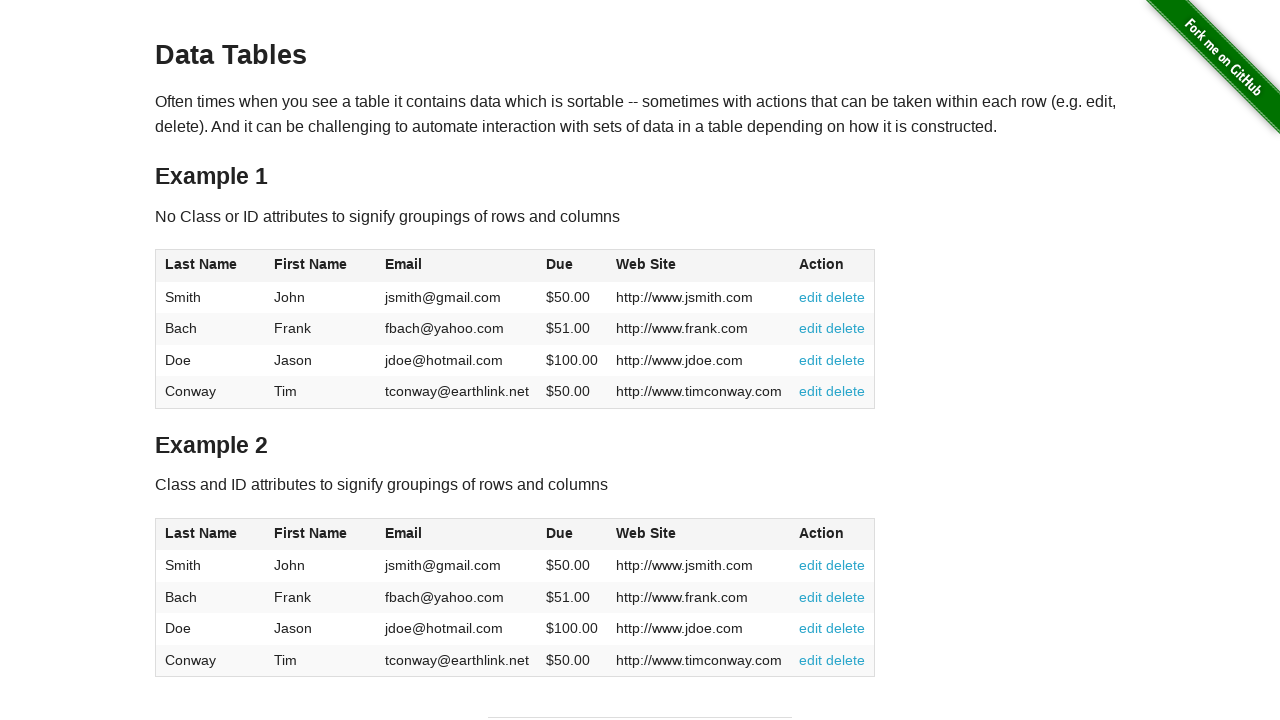

Retrieved data from row 3, column 3
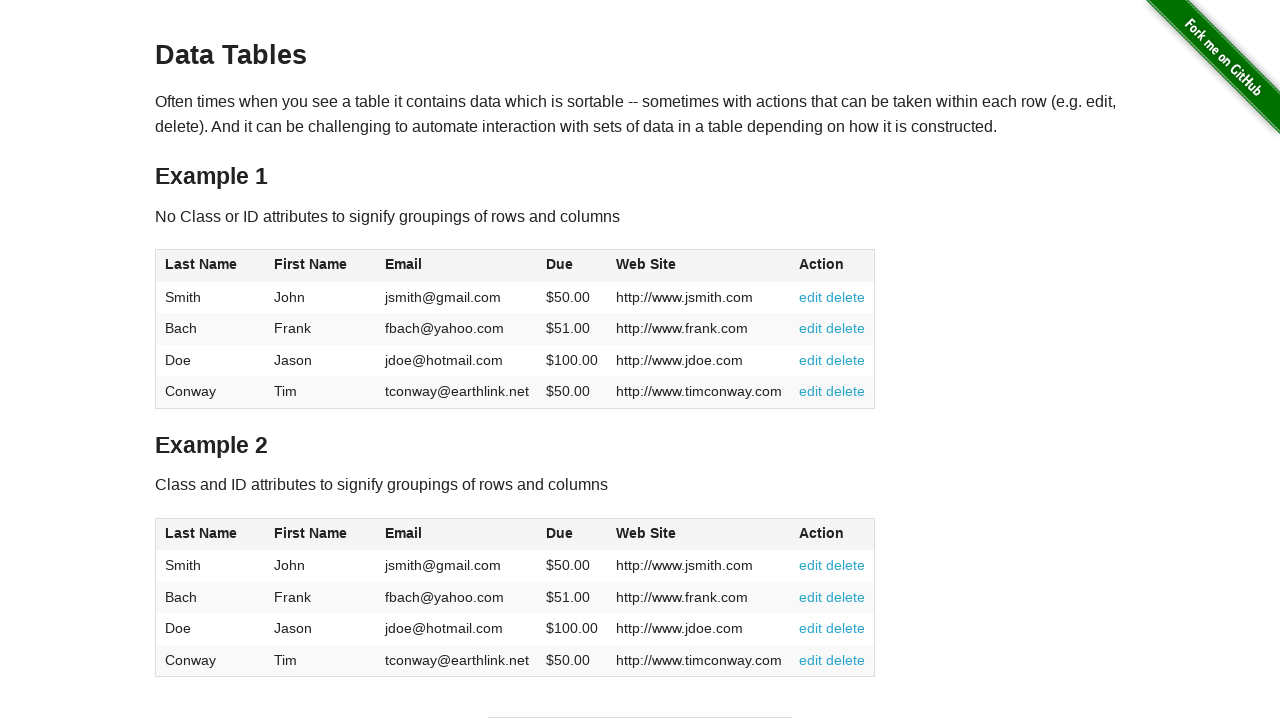

Retrieved data from row 3, column 4
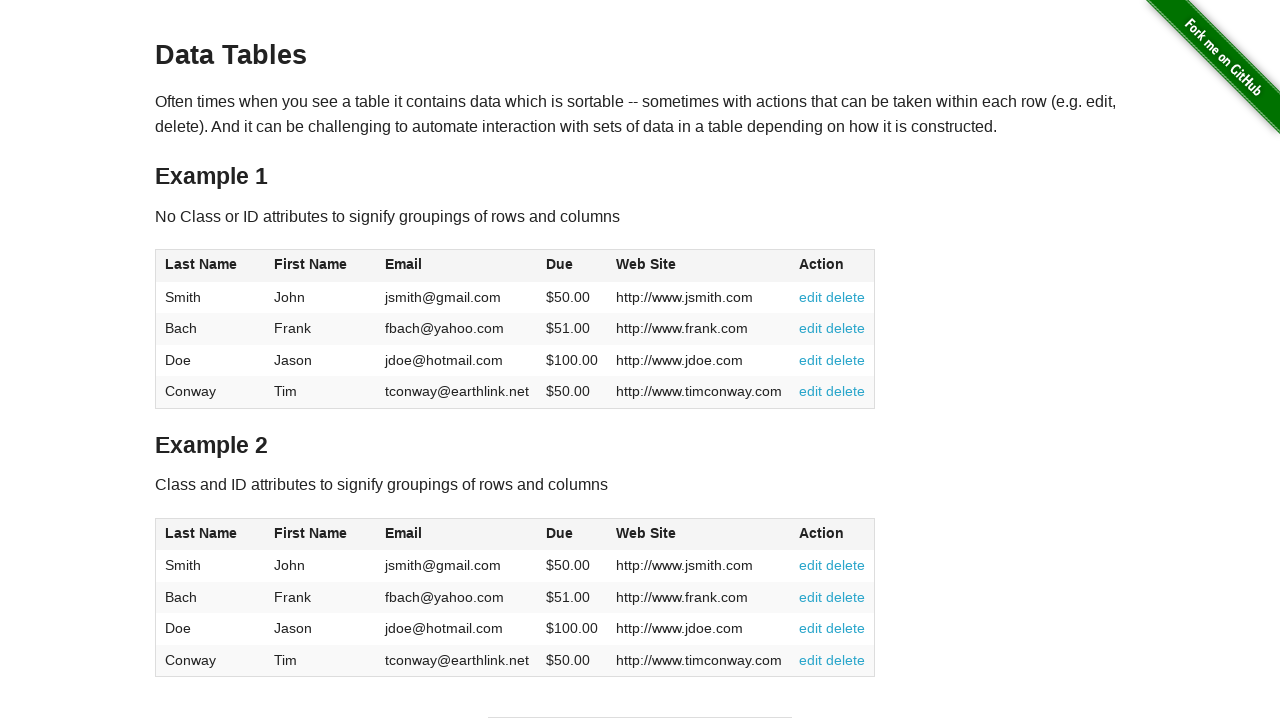

Retrieved data from row 3, column 5
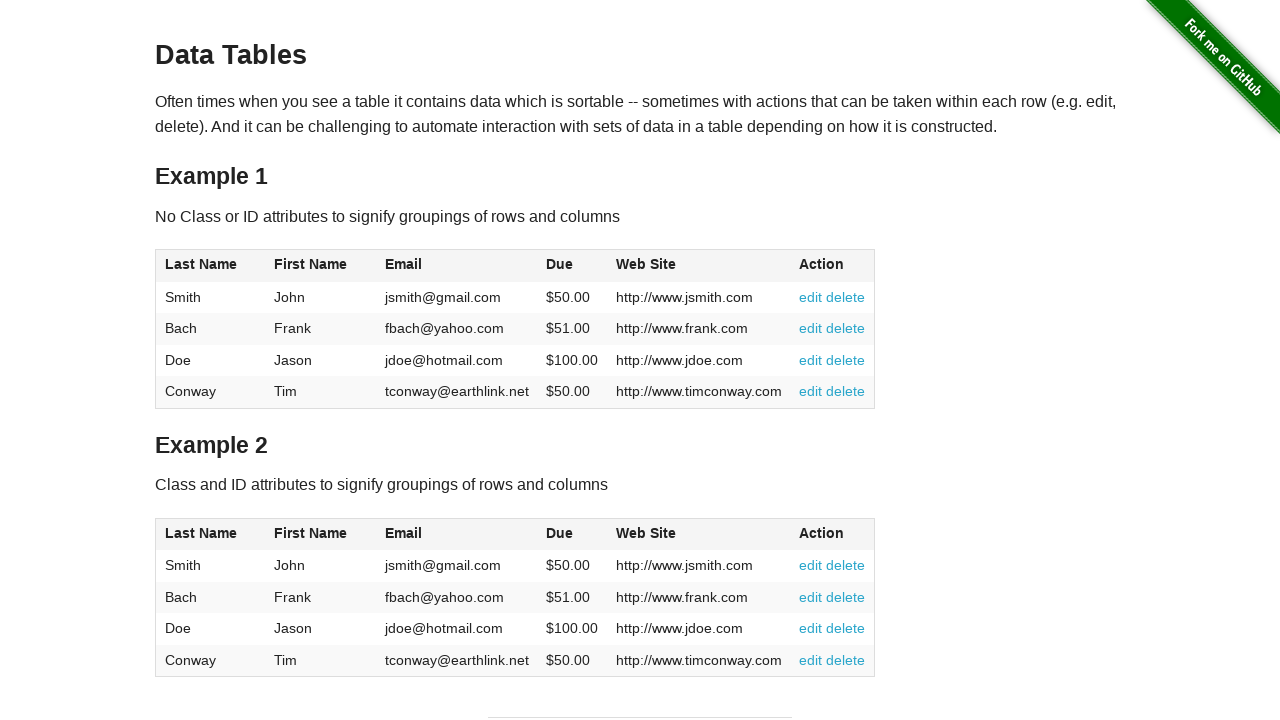

Retrieved data from row 4, column 1
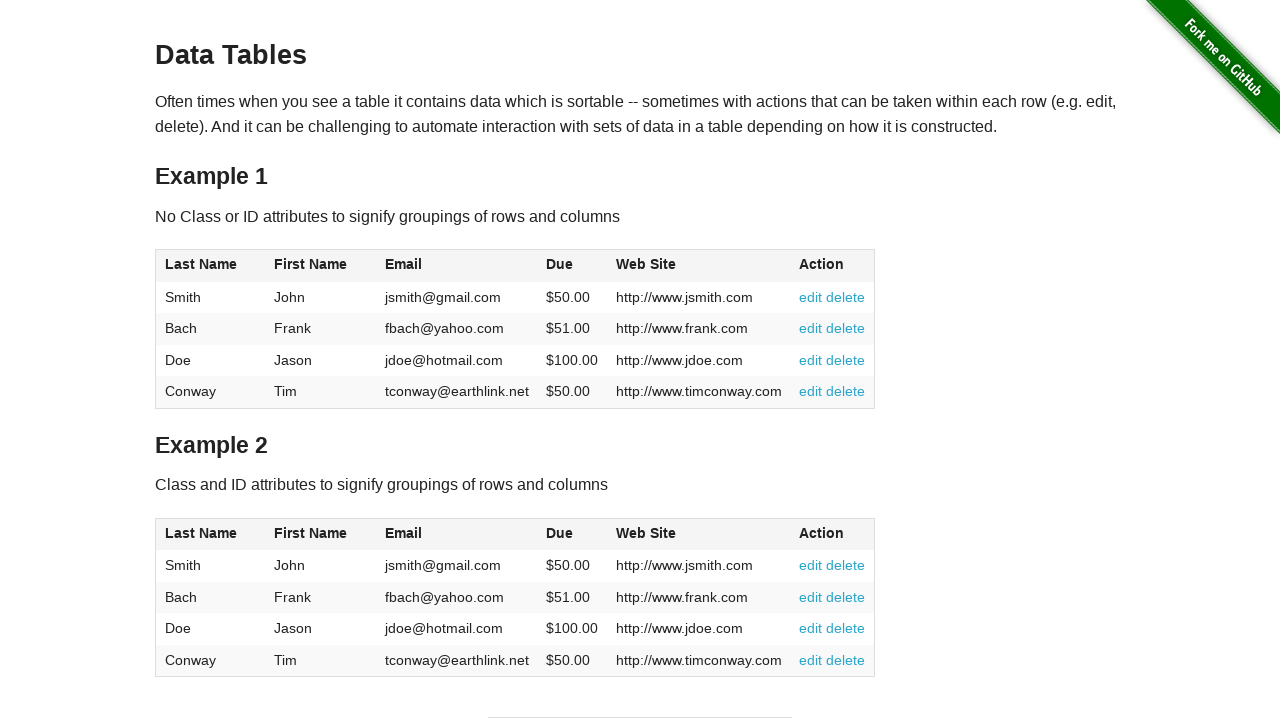

Retrieved data from row 4, column 2
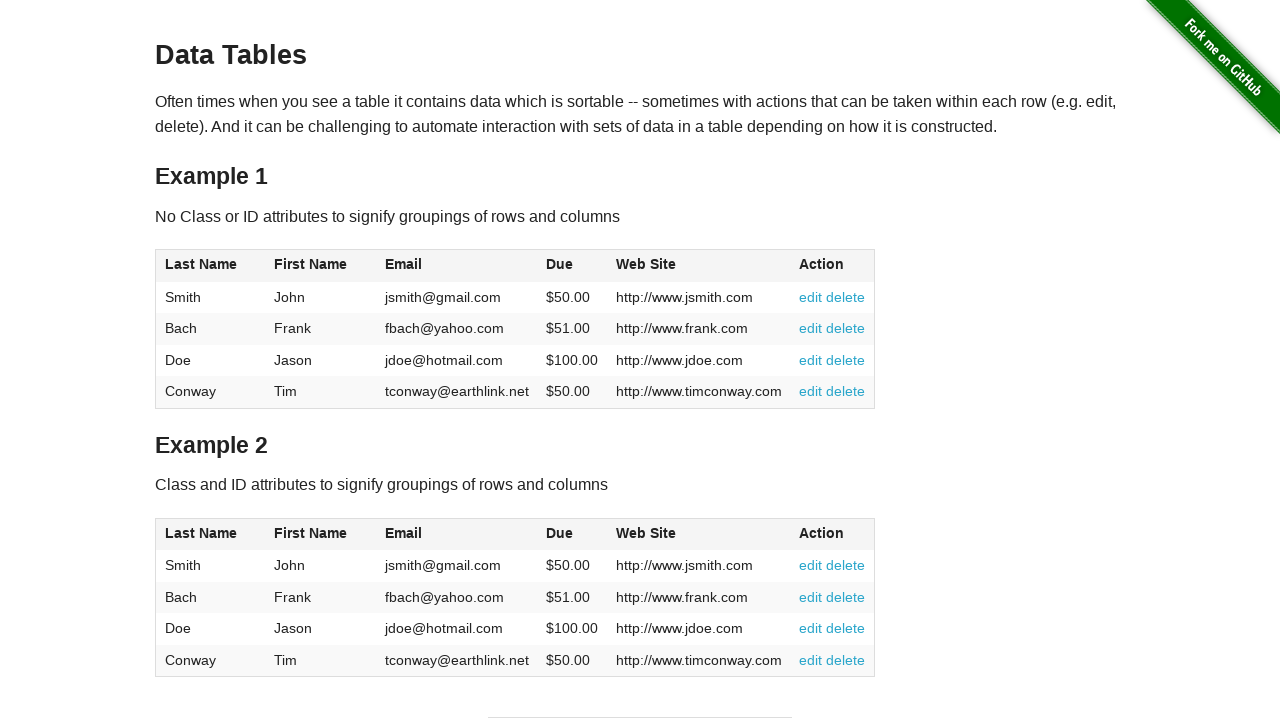

Retrieved data from row 4, column 3
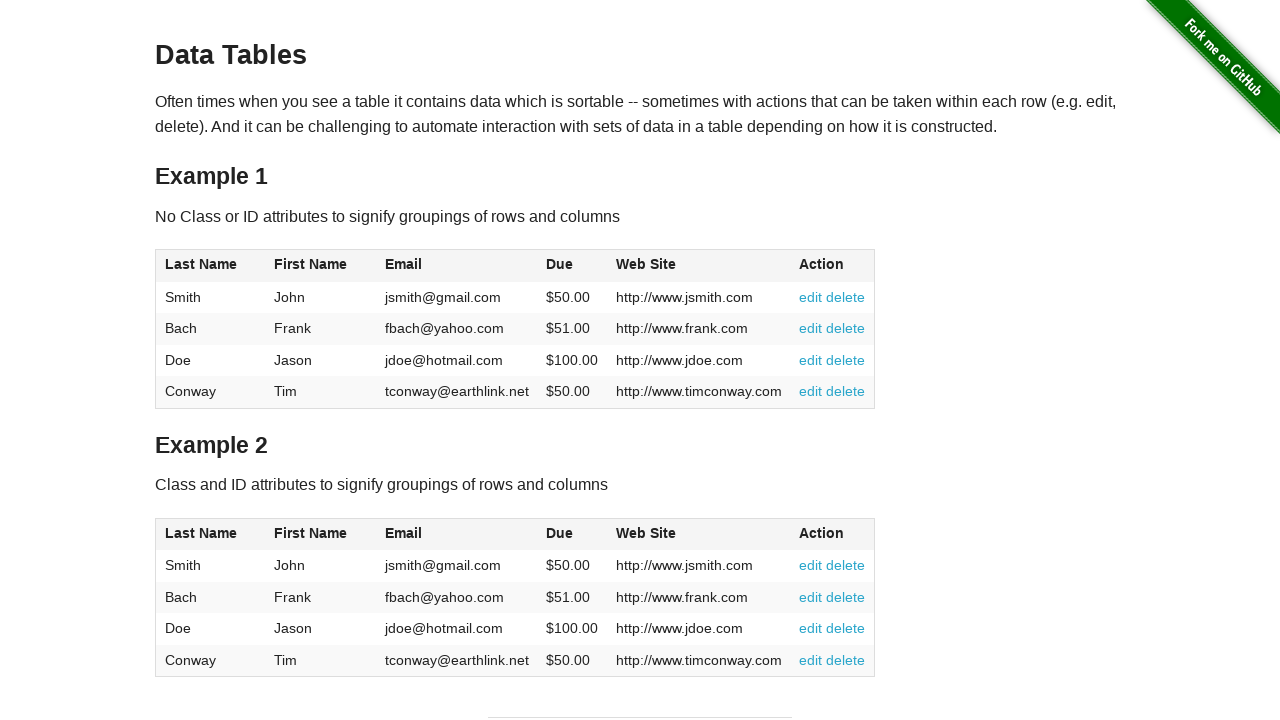

Retrieved data from row 4, column 4
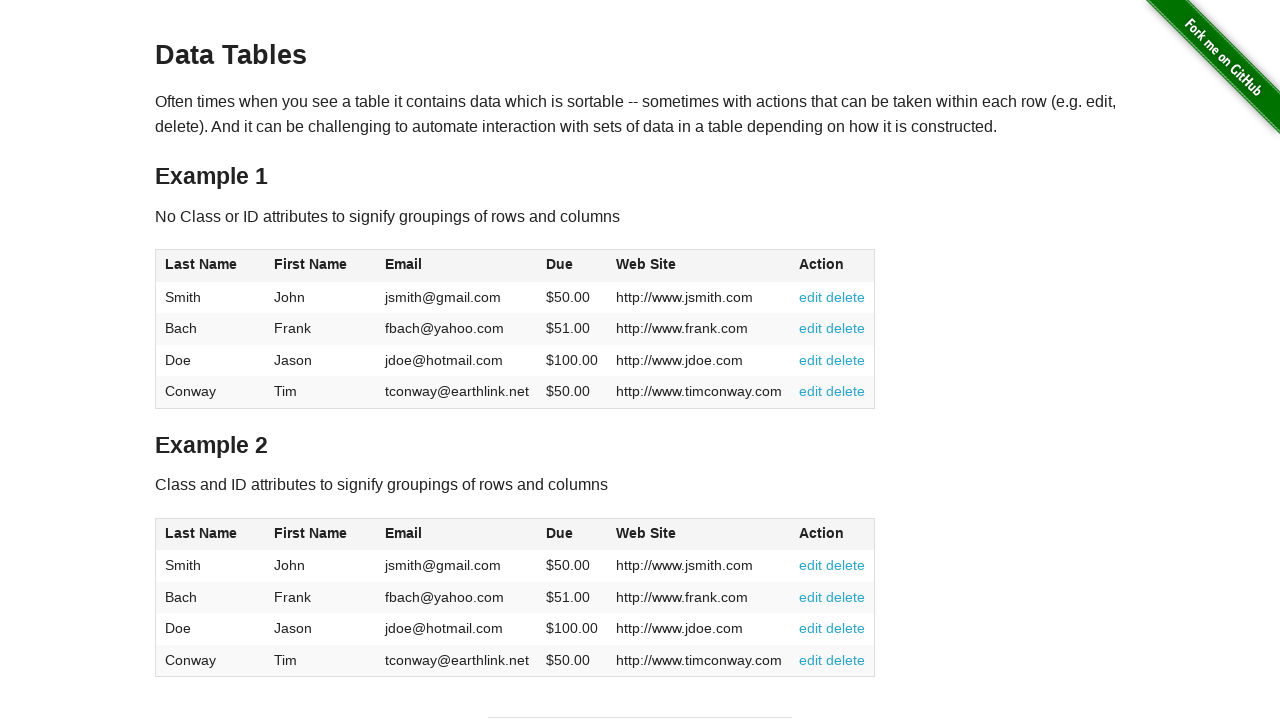

Retrieved data from row 4, column 5
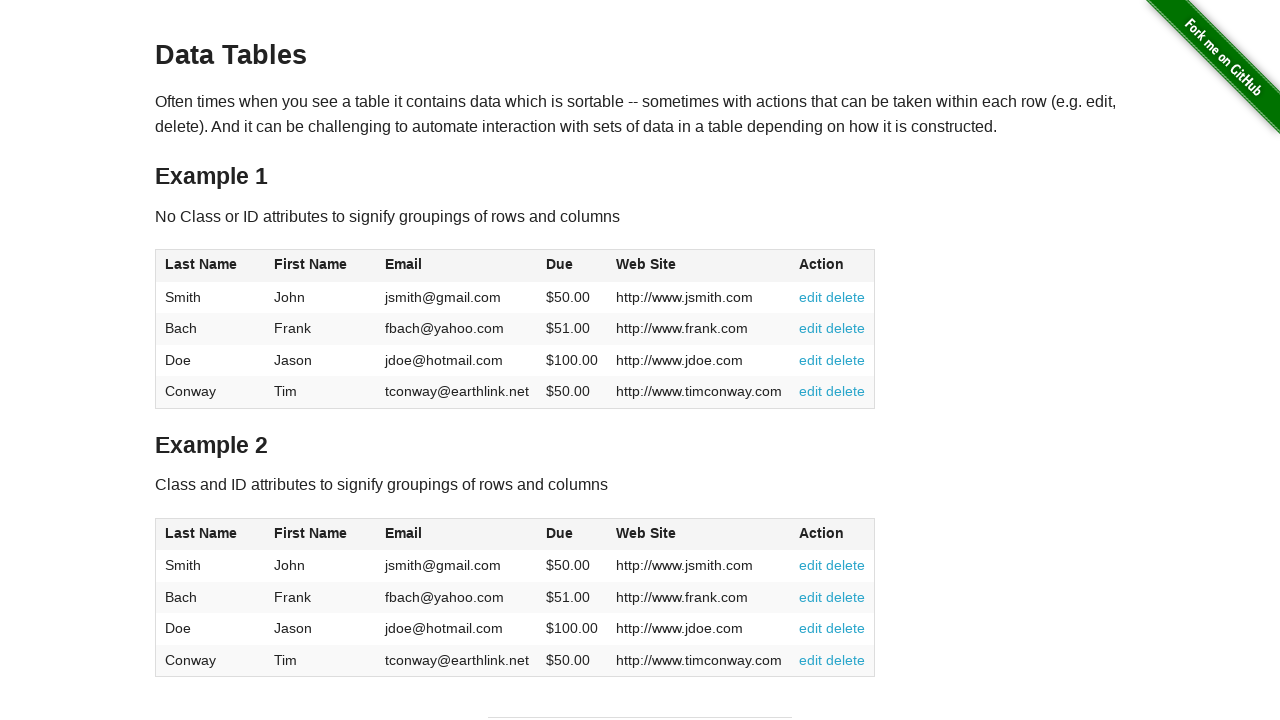

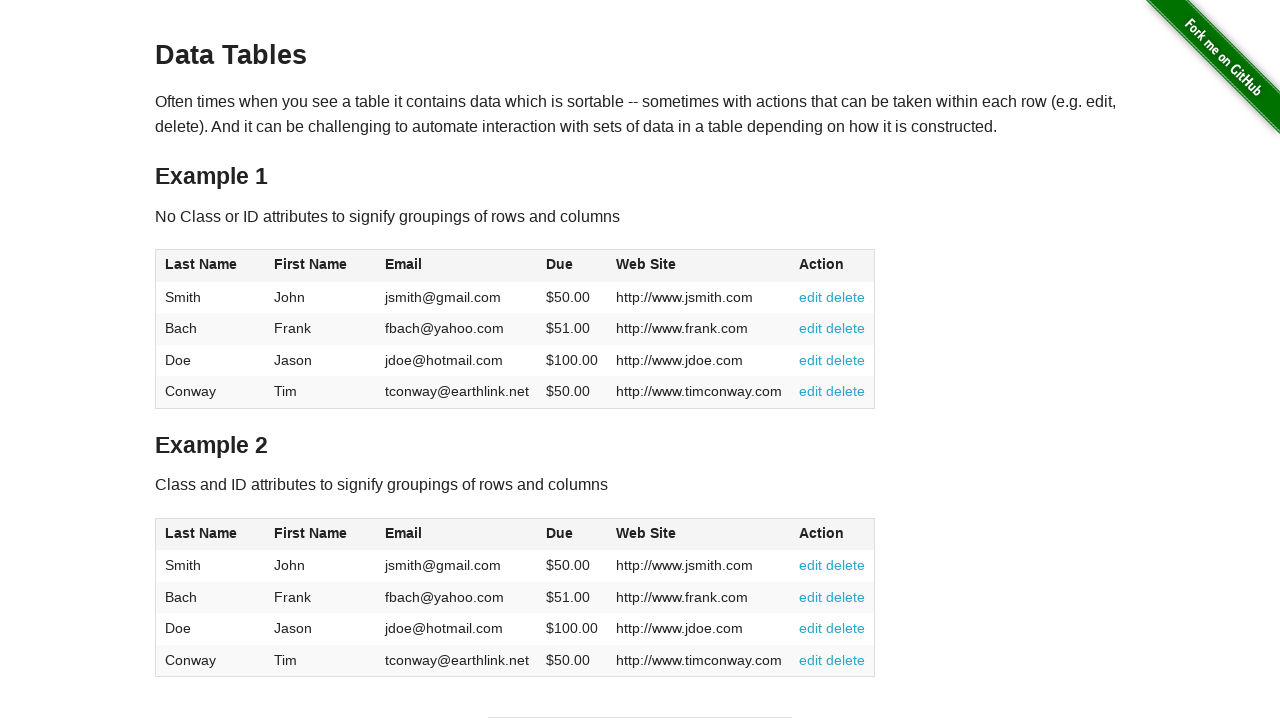